Tests responsive design by resizing the browser window to different dimensions and verifying the menu is present

Starting URL: https://demo-opencart.com/index.php?route=common/home&language=en-gb

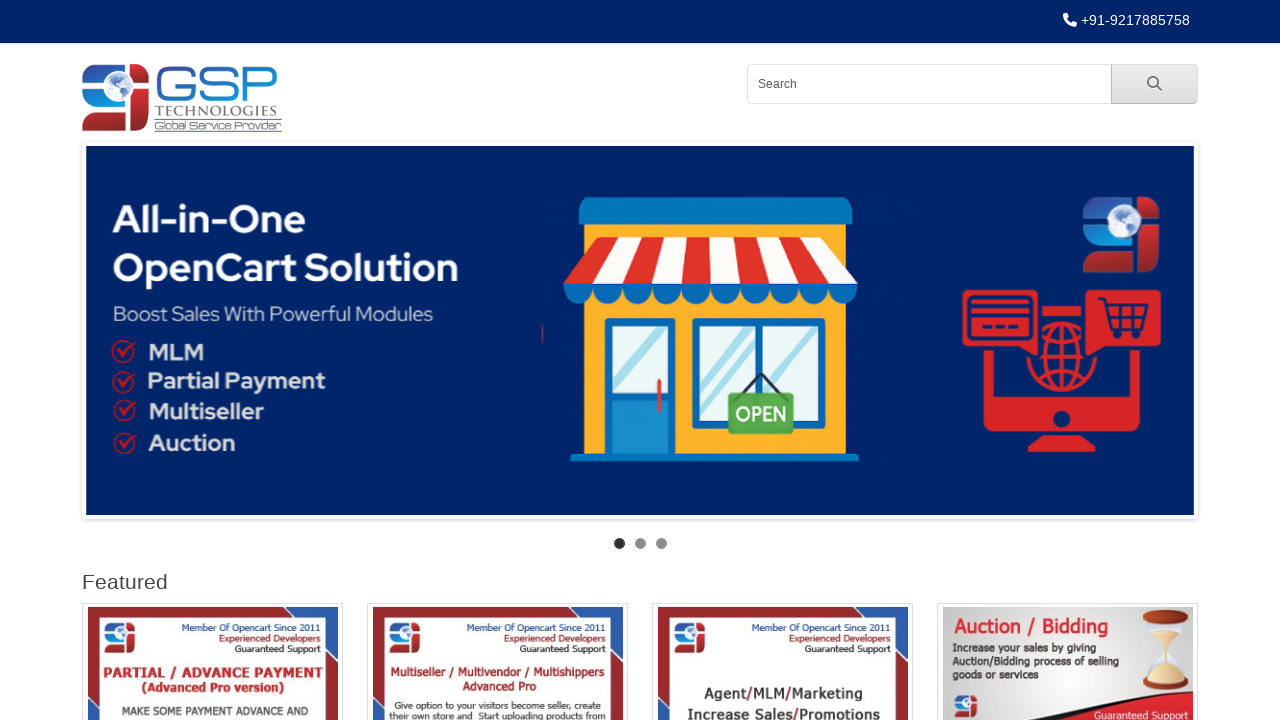

Set viewport to 1024x768
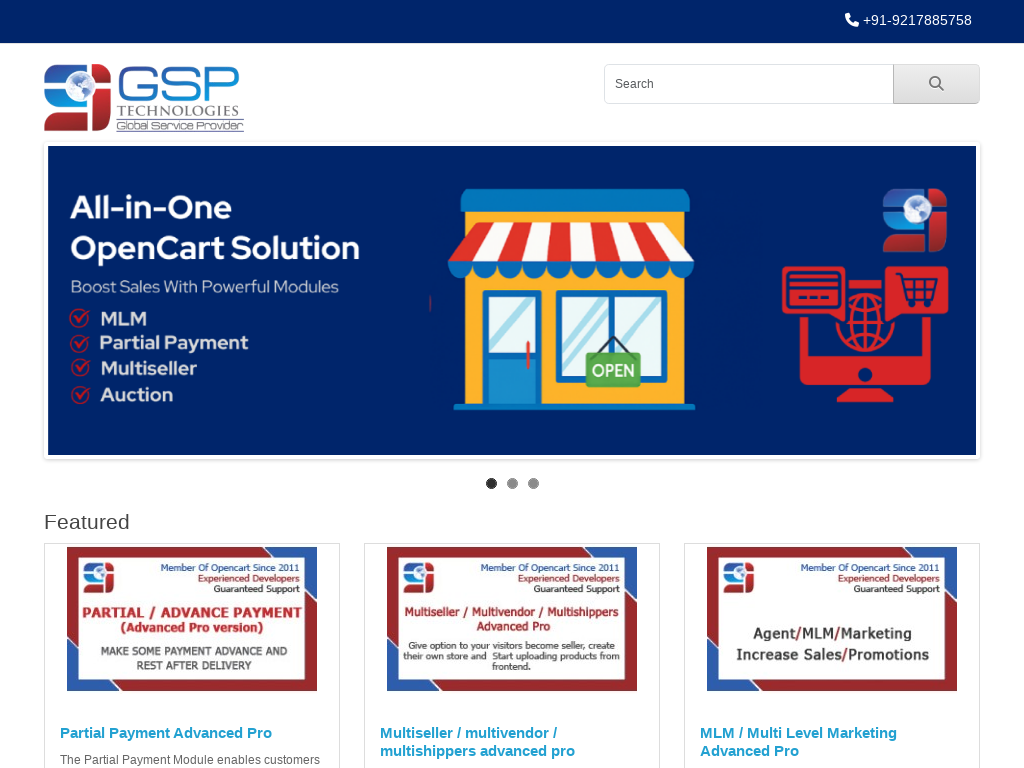

Waited for resize to take effect at 1024x768
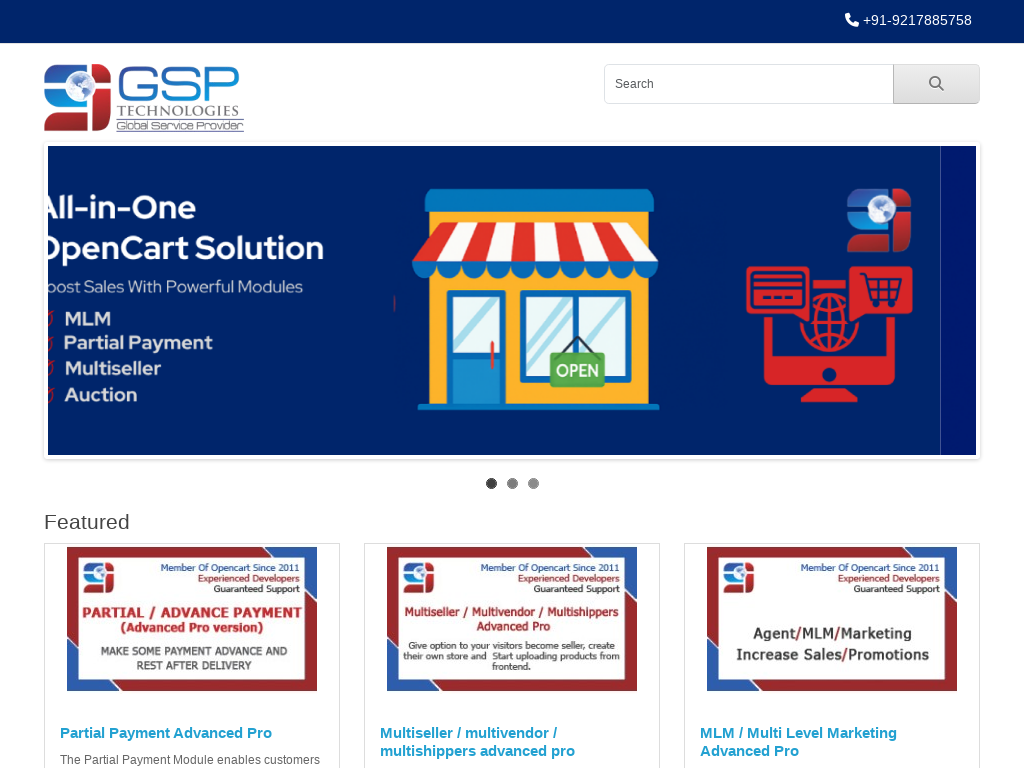

Retrieved page content for responsive design check at 1024x768
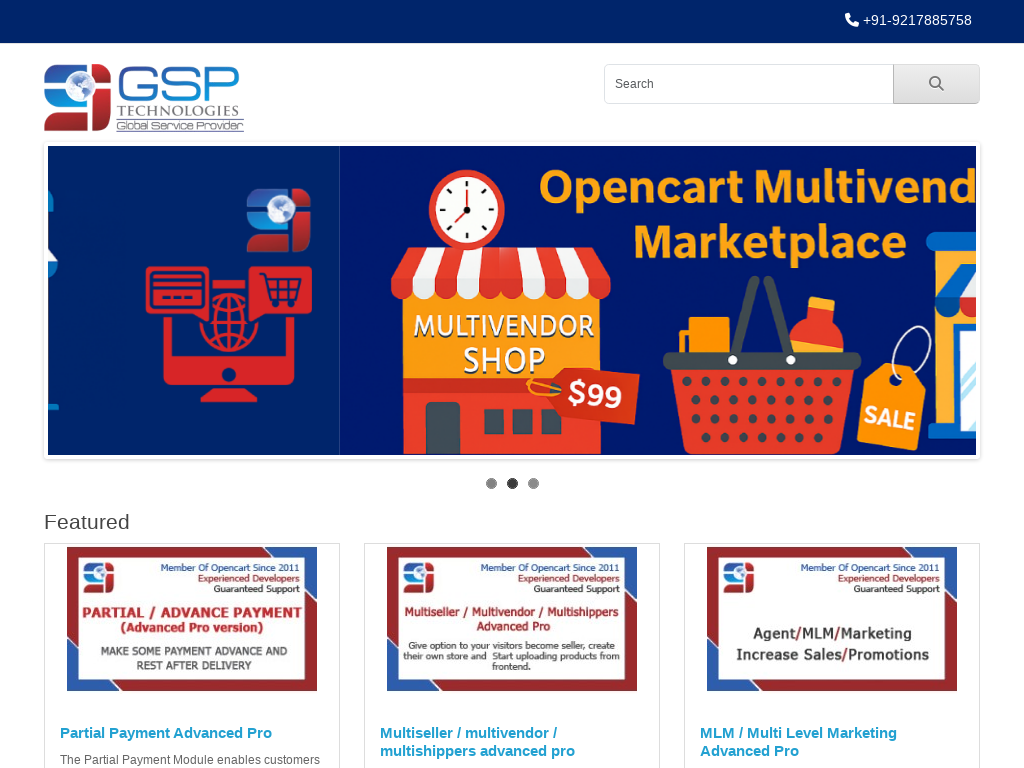

Verified menu is present in page content at 1024x768
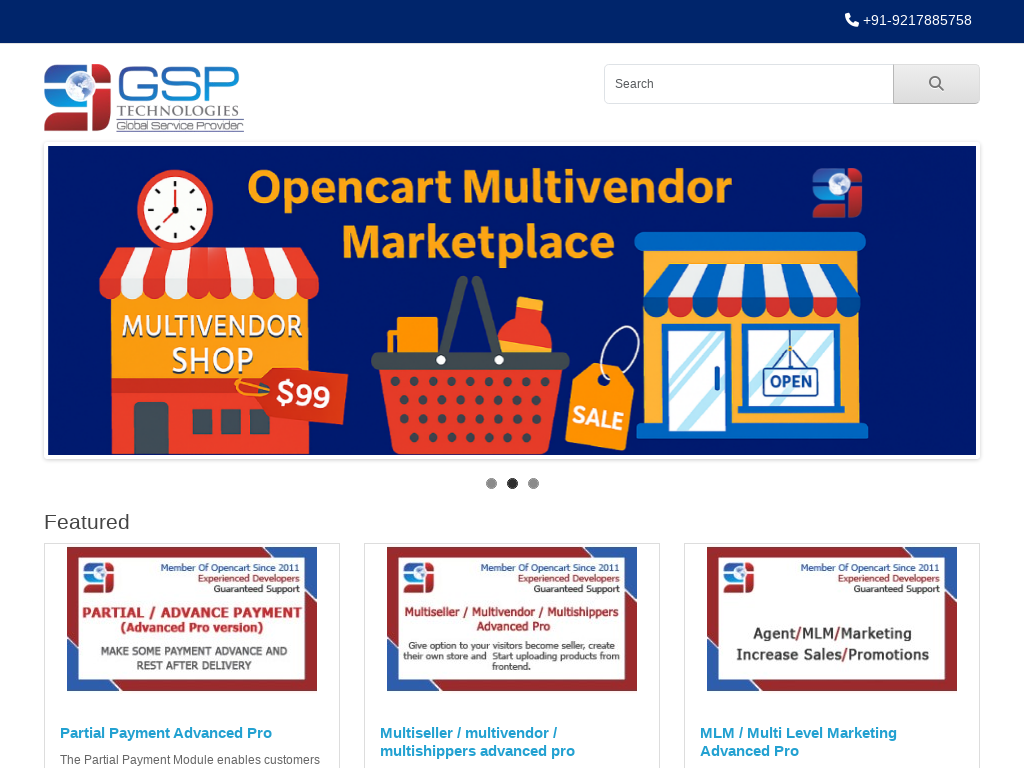

Set viewport to 768x1024
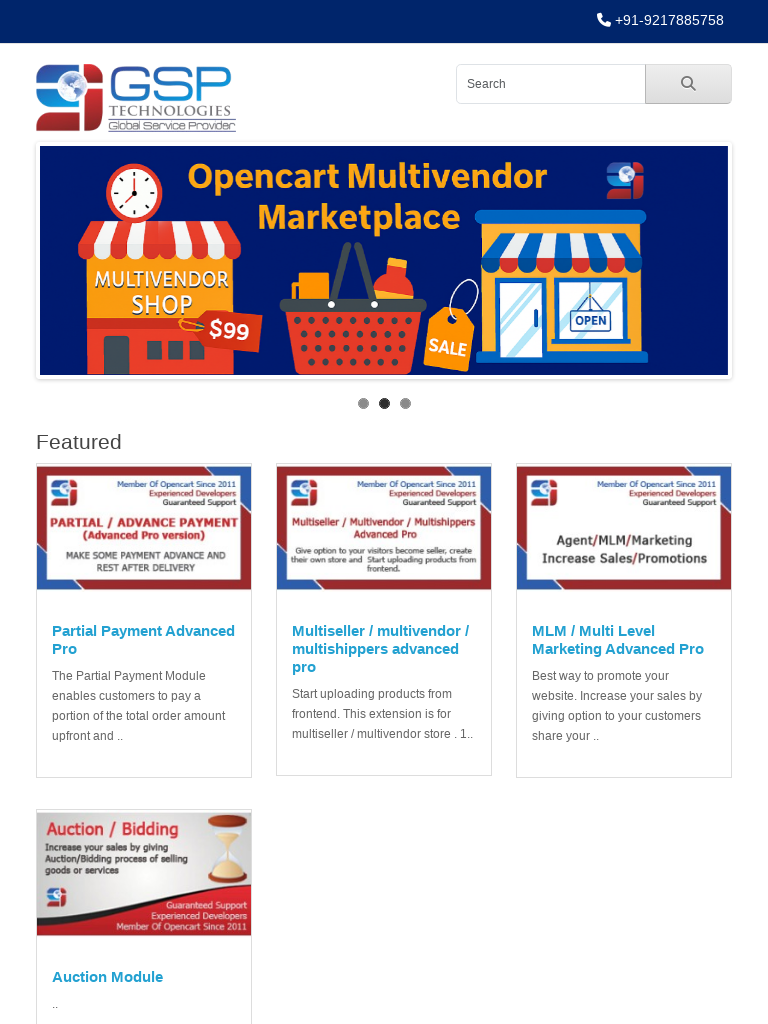

Waited for resize to take effect at 768x1024
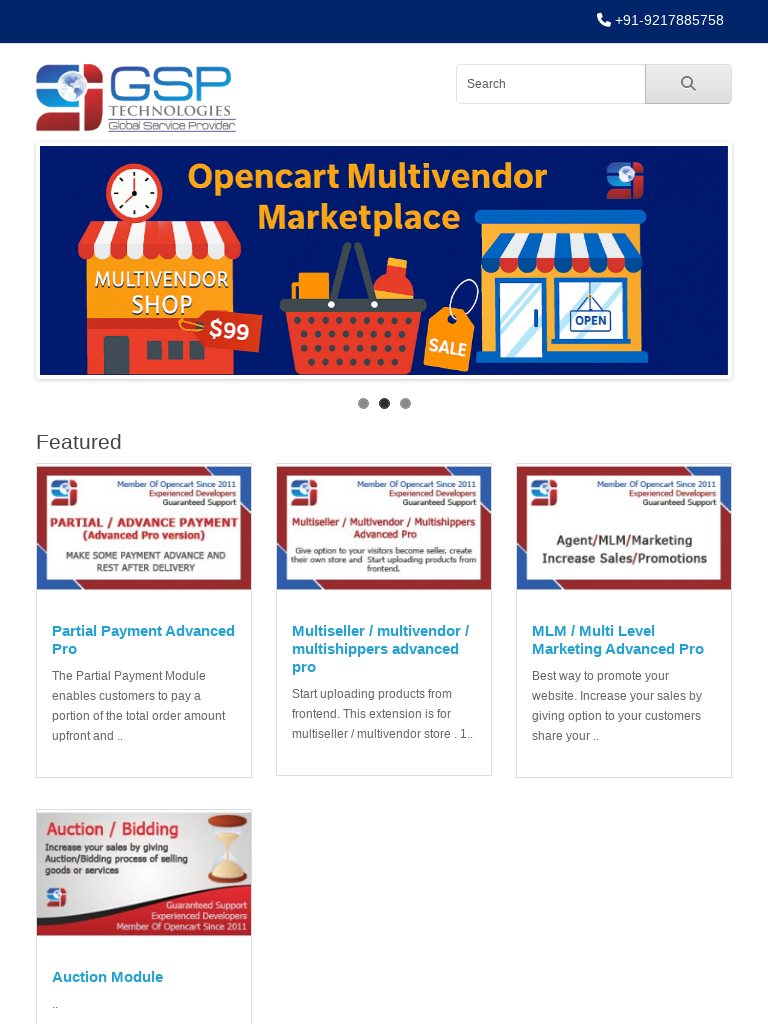

Retrieved page content for responsive design check at 768x1024
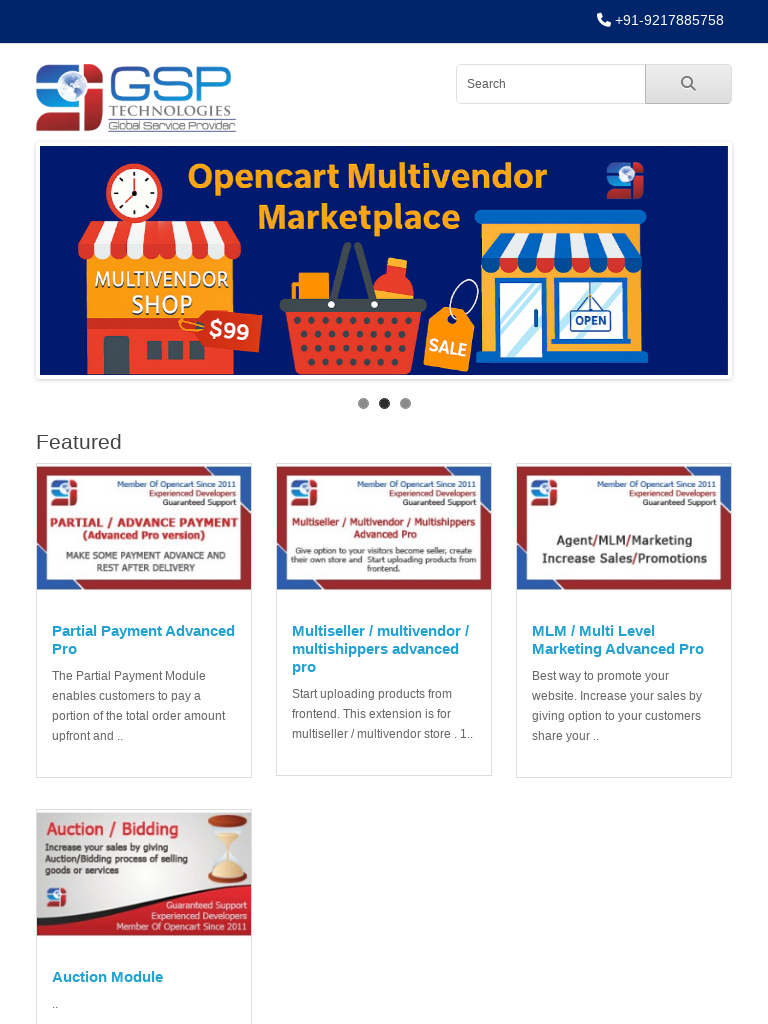

Verified menu is present in page content at 768x1024
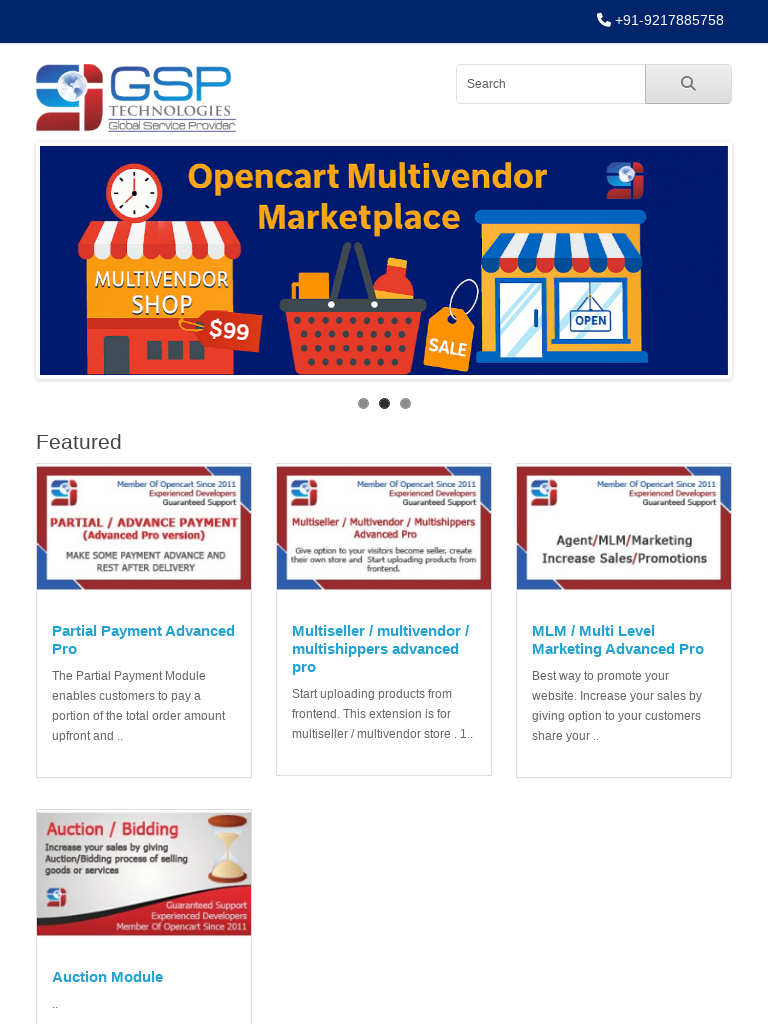

Set viewport to 375x667
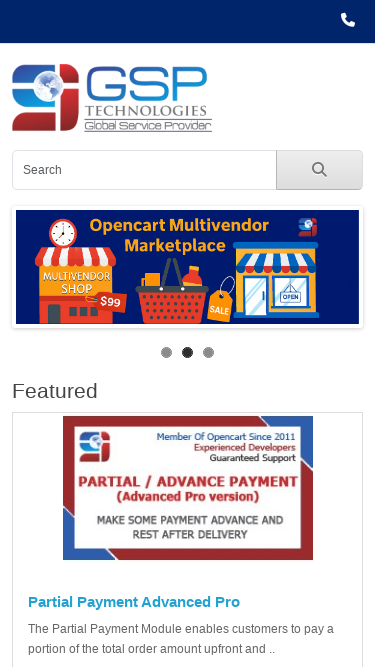

Waited for resize to take effect at 375x667
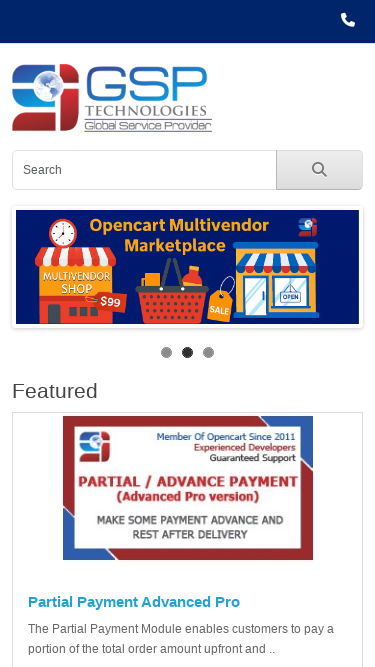

Retrieved page content for responsive design check at 375x667
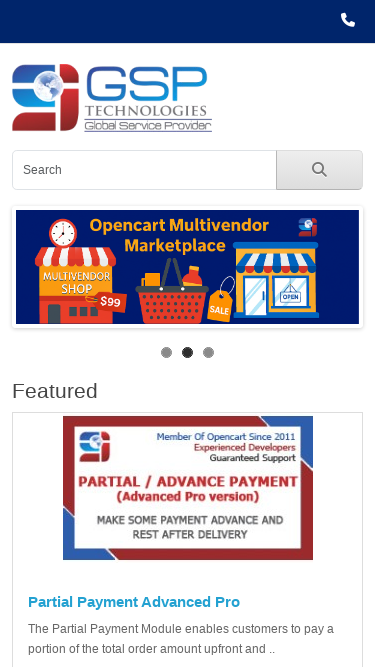

Verified menu is present in page content at 375x667
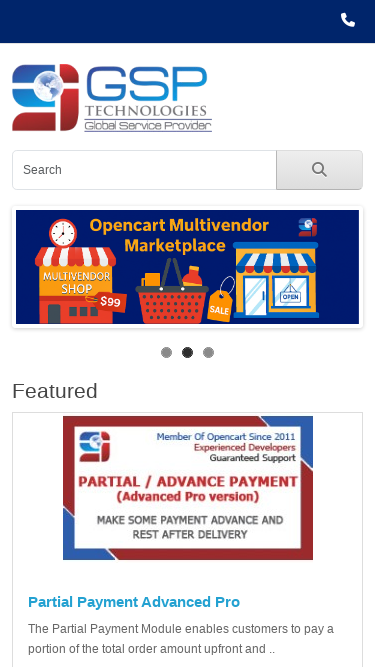

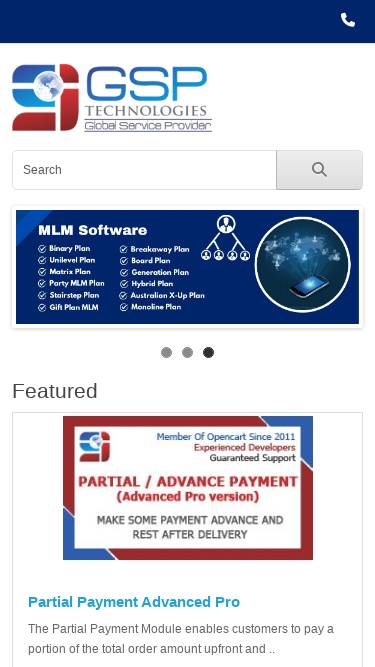